Tests JavaScript confirm dialog handling by clicking a button that triggers a confirm dialog, accepting it on first iteration and dismissing it on second iteration

Starting URL: https://testpages.herokuapp.com/styled/alerts/alert-test.html

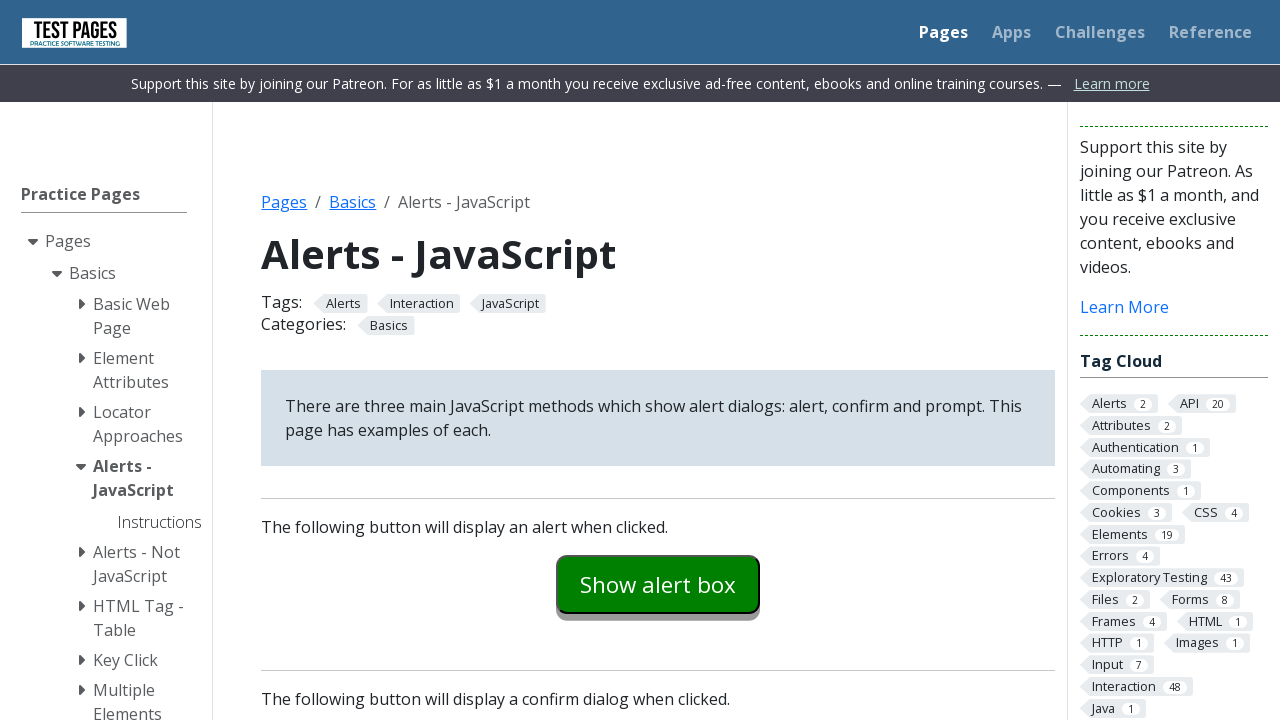

Set up dialog handler to accept first confirm dialog
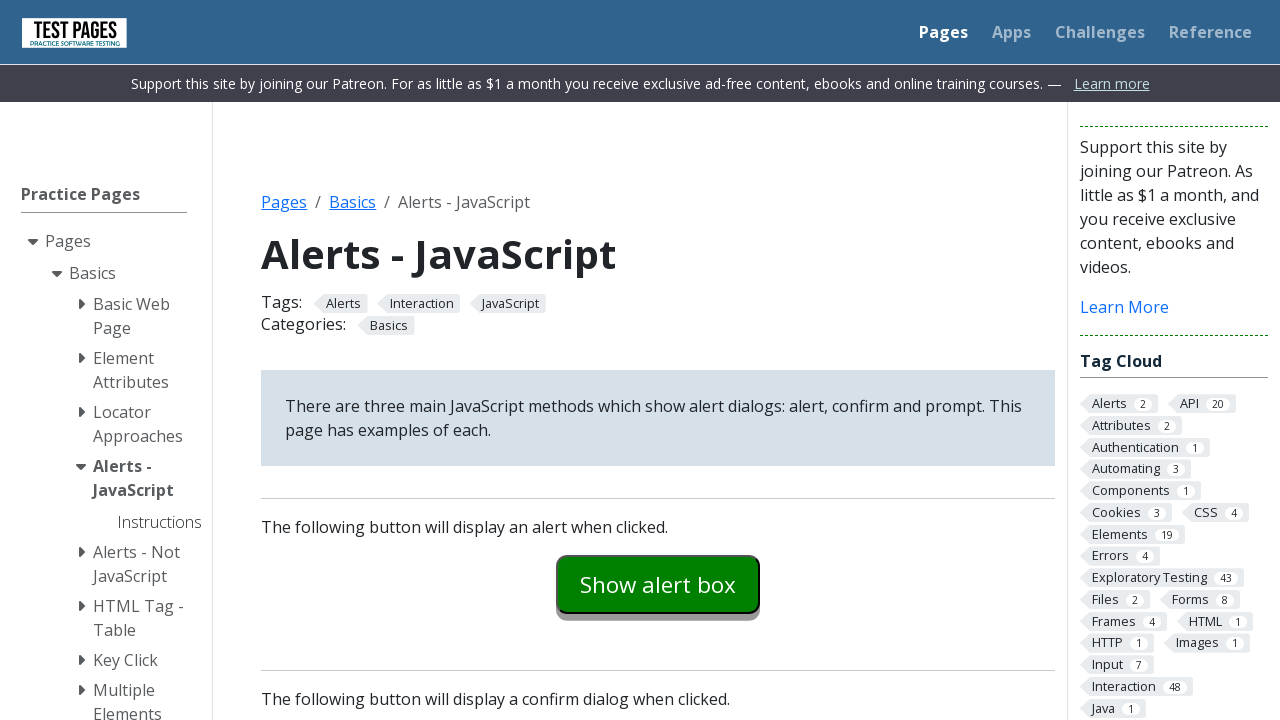

Clicked confirm button to trigger first confirm dialog at (658, 360) on #confirmexample
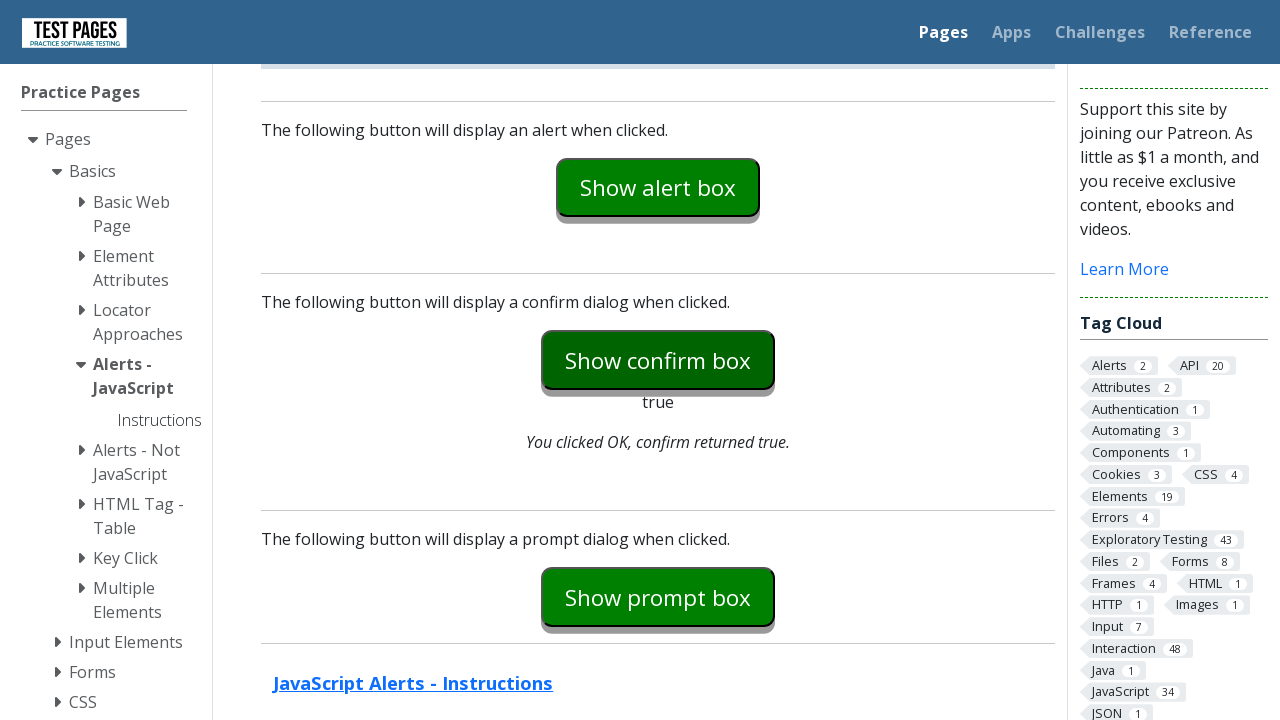

Confirm dialog was accepted and result displayed
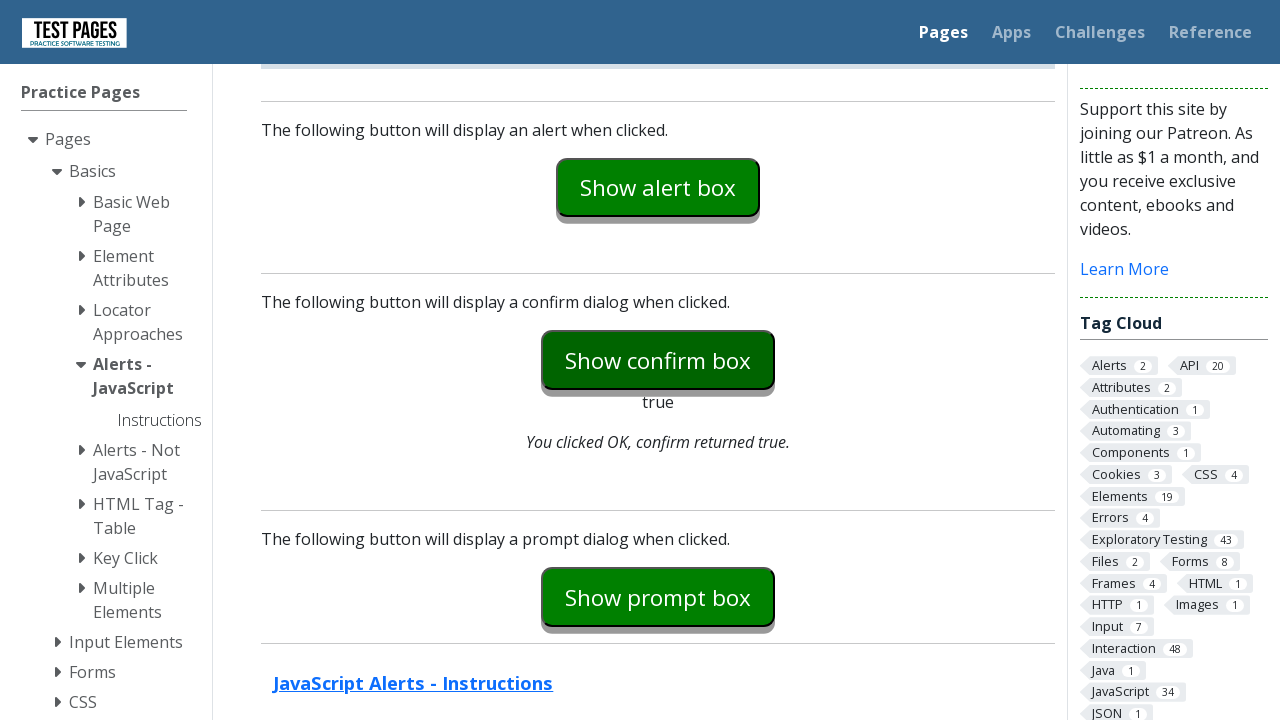

Set up dialog handler to dismiss second confirm dialog
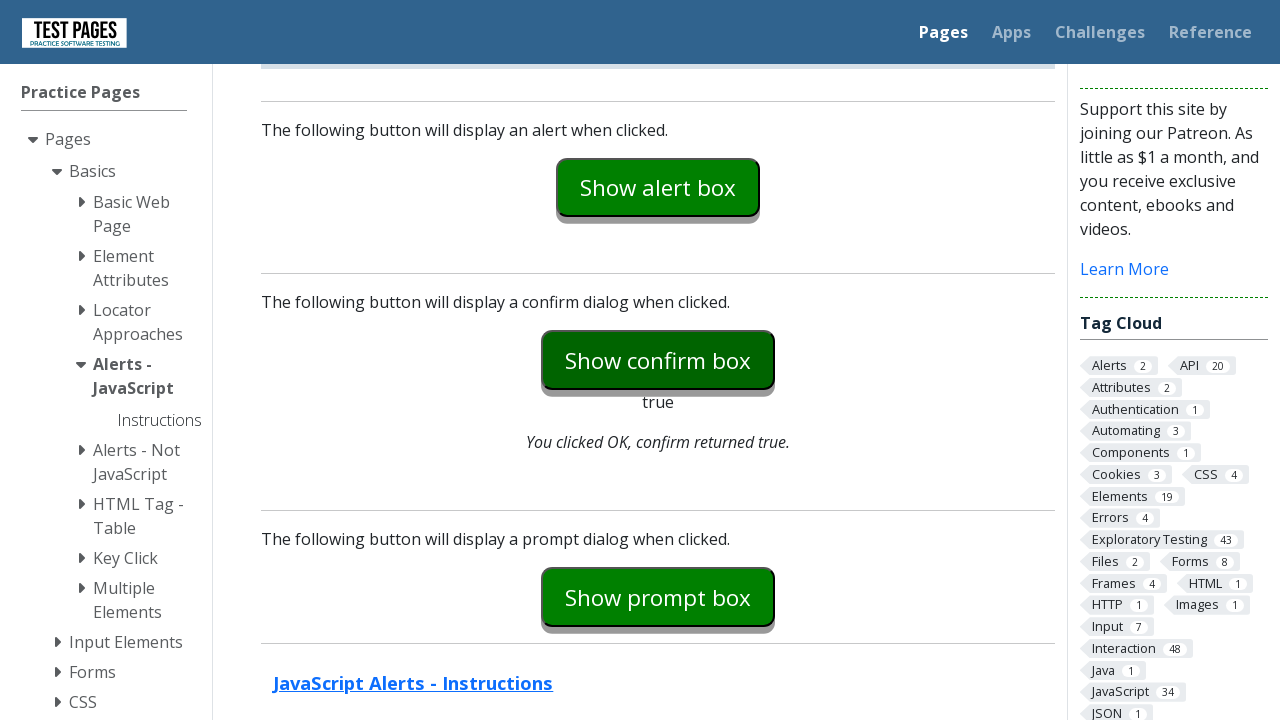

Clicked confirm button to trigger second confirm dialog at (658, 360) on #confirmexample
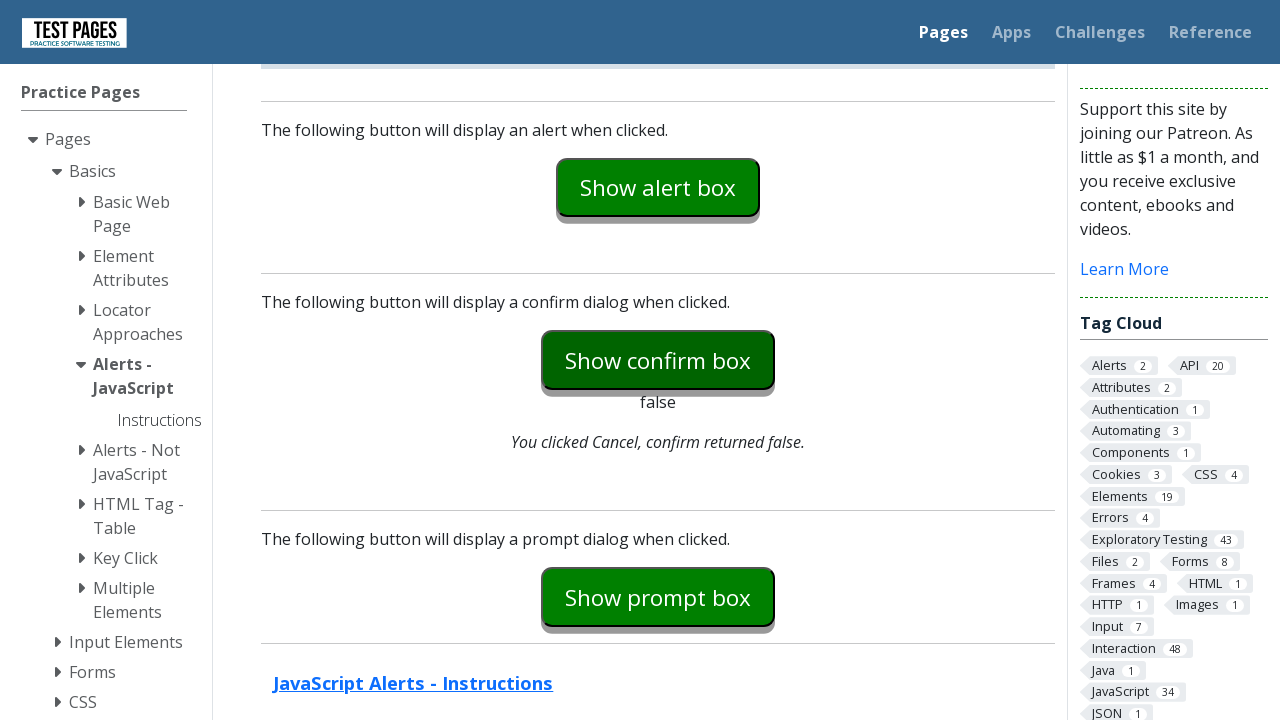

Confirm dialog was dismissed and result updated
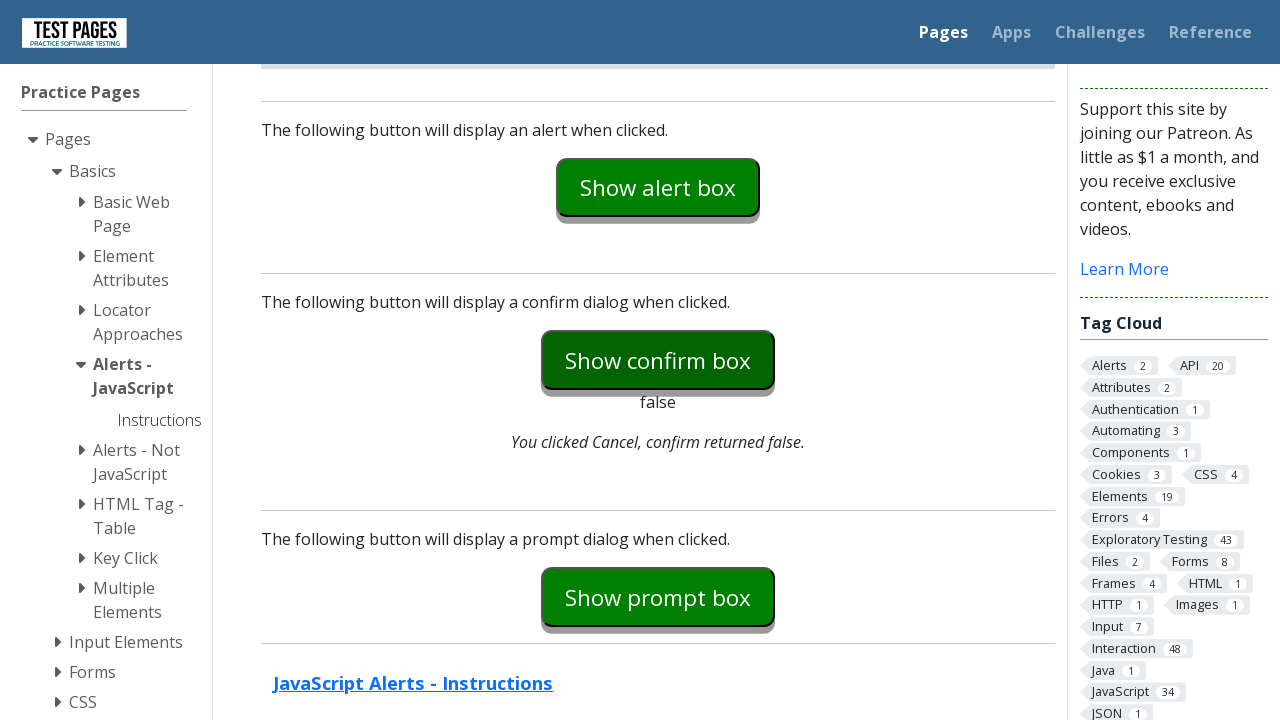

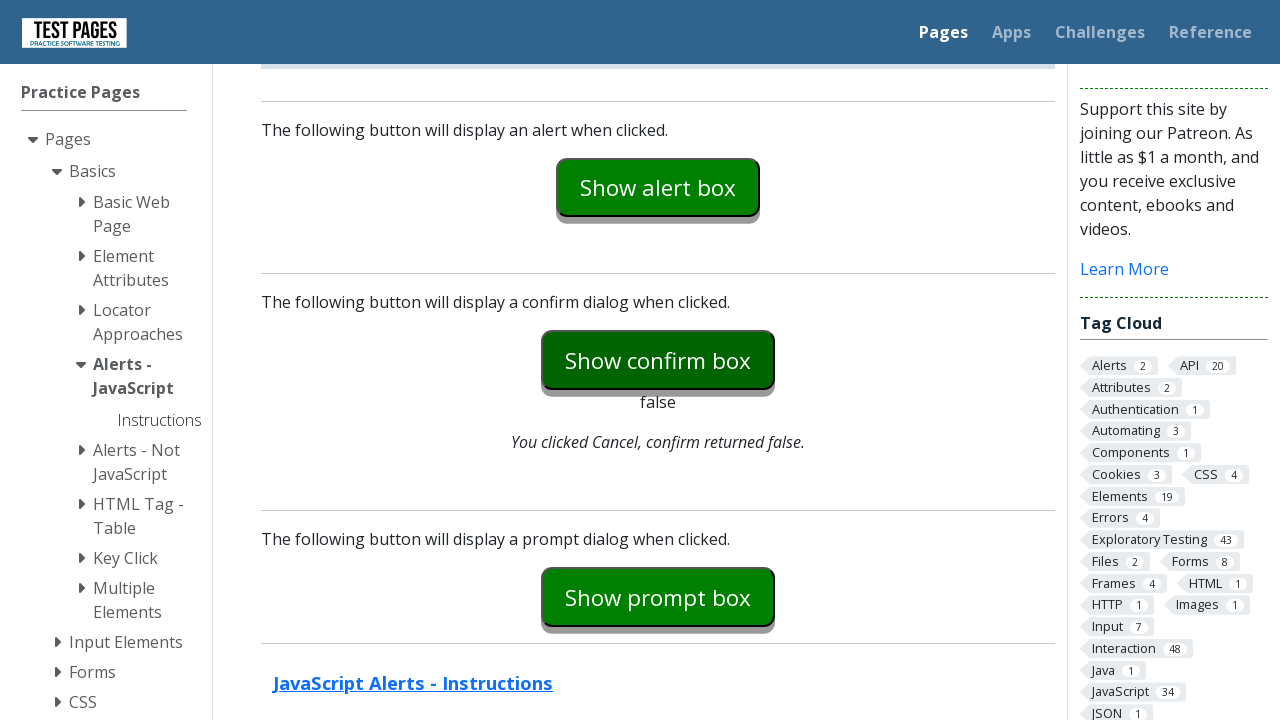